Opens the Selenium Easy test website and maximizes the browser window

Starting URL: https://www.seleniumeasy.com/test/

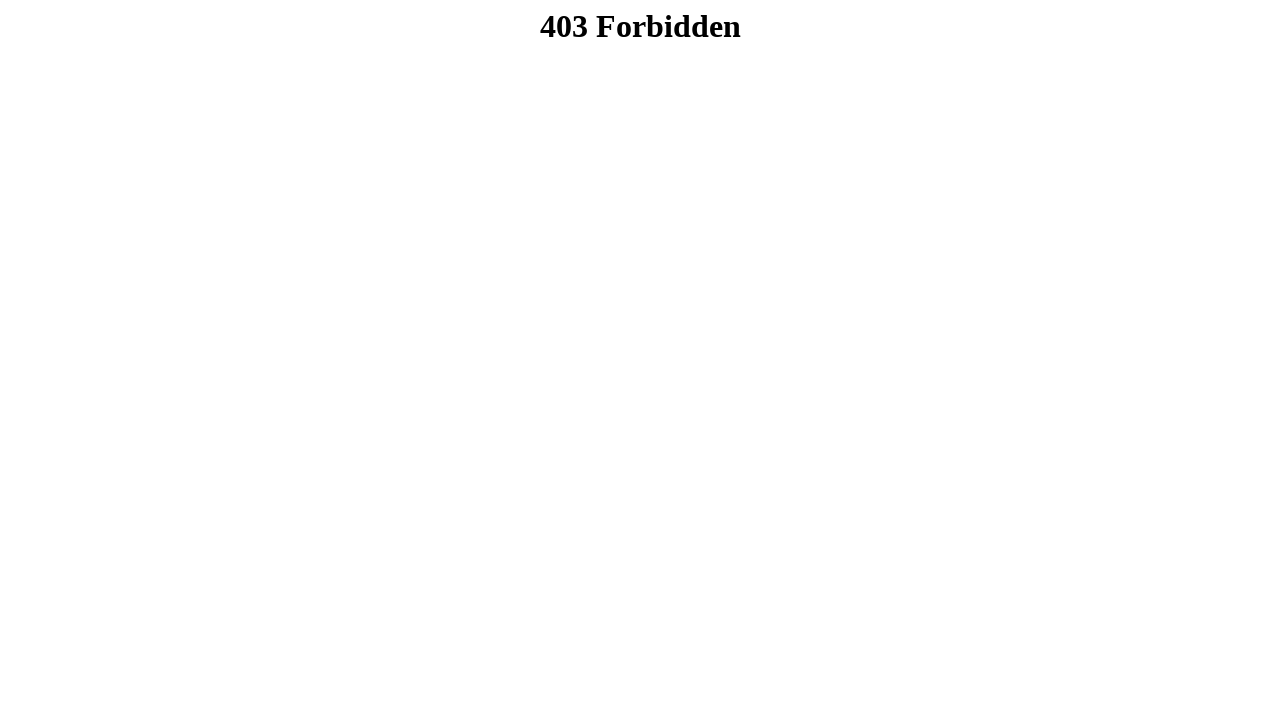

Navigated to Selenium Easy test website
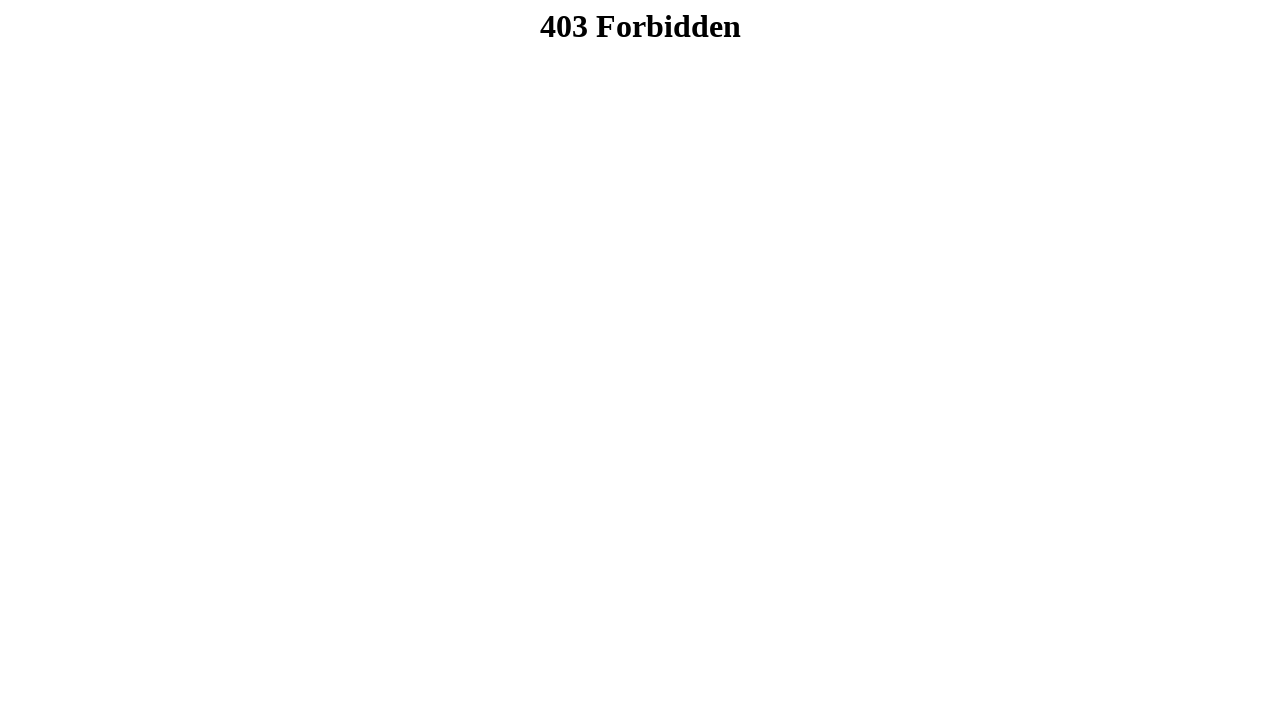

Maximized browser window to 1920x1080
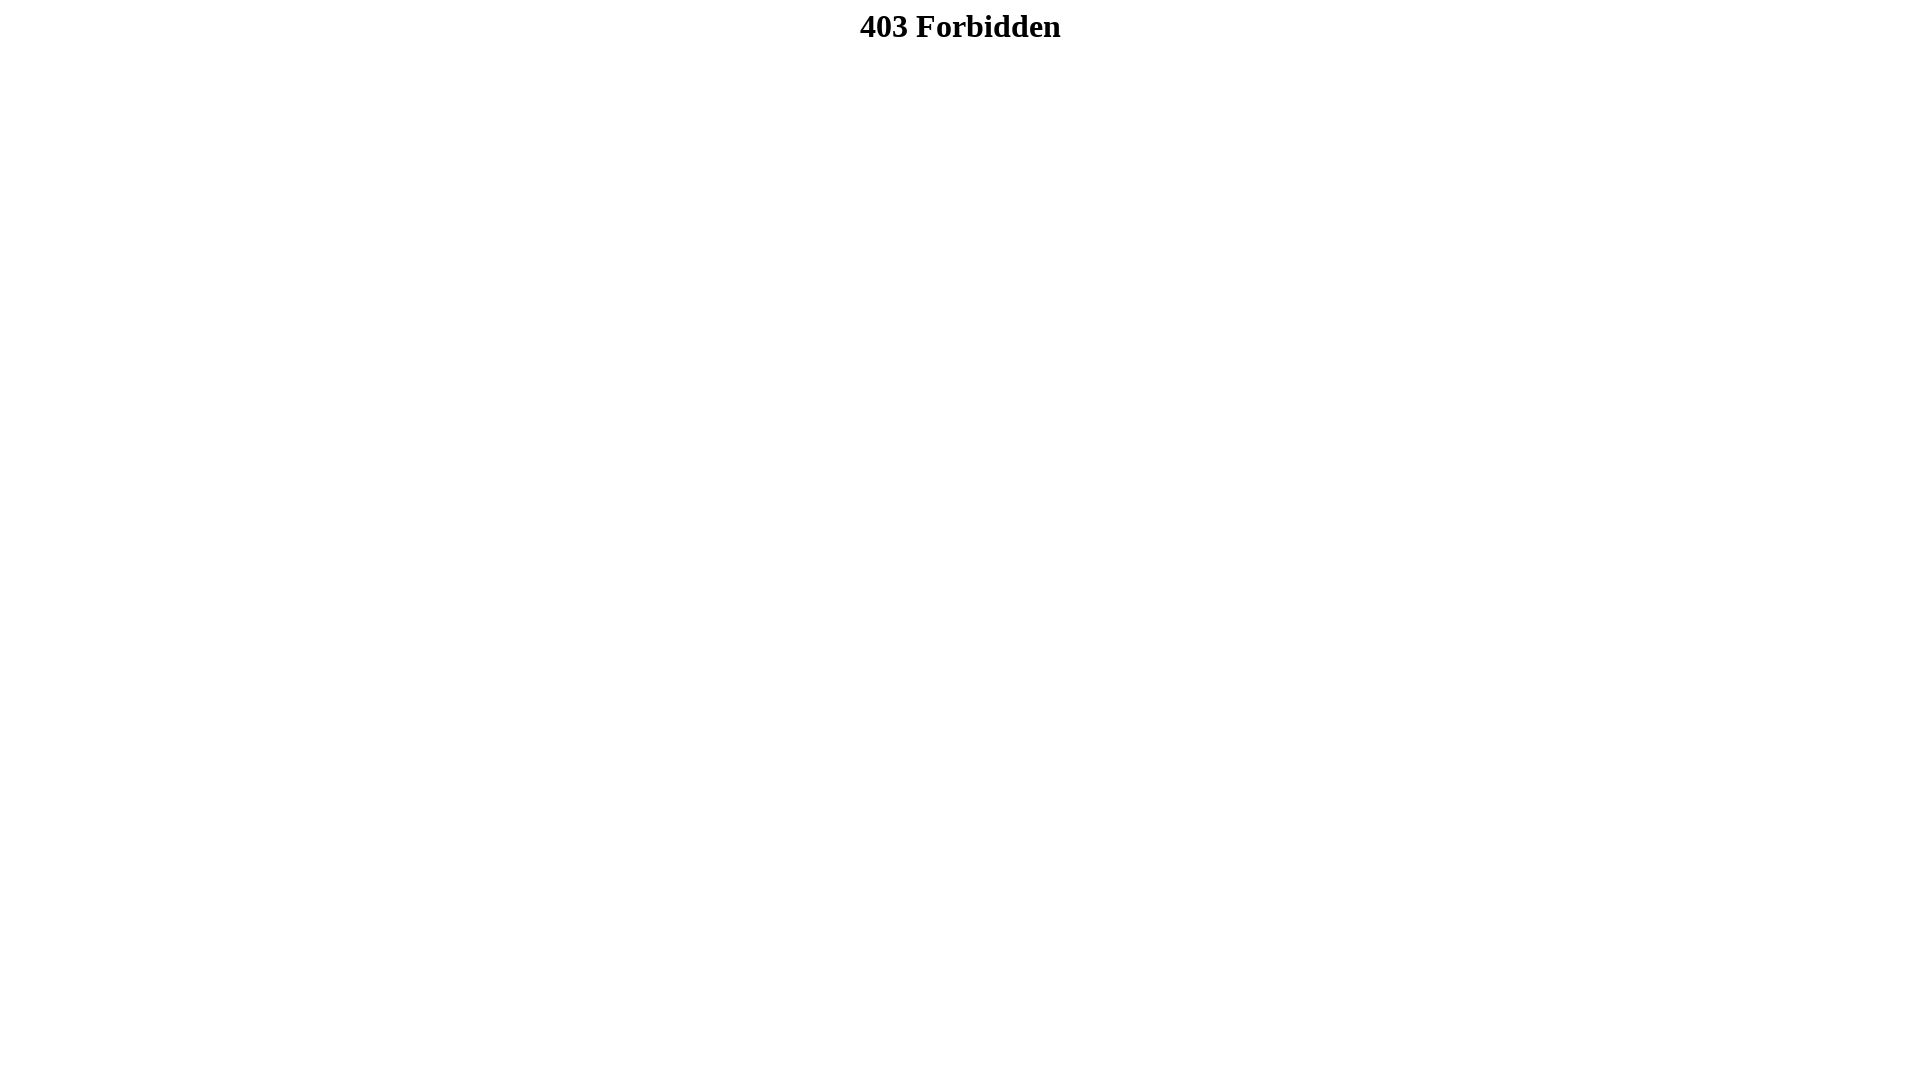

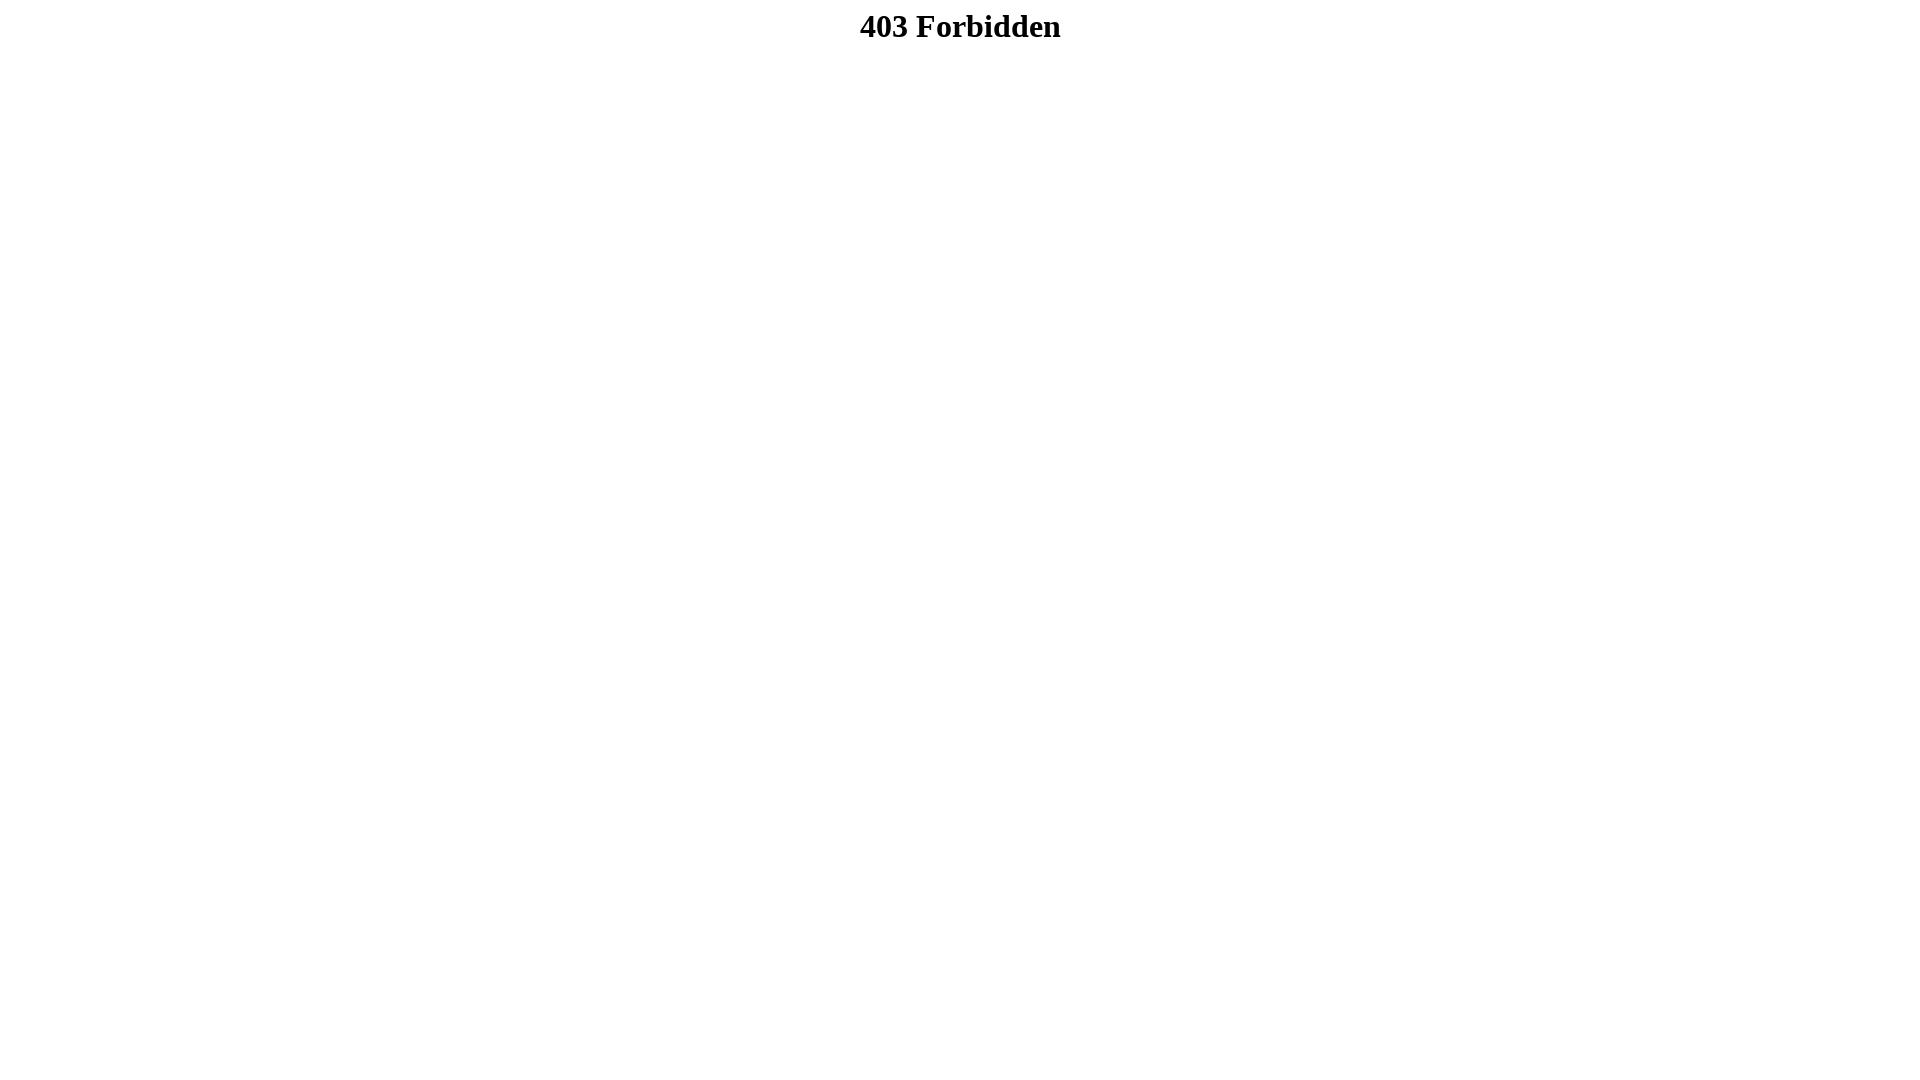